Tests page load by navigating to a demo HR system page

Starting URL: https://opensource-demo.orangehrmlive.com/

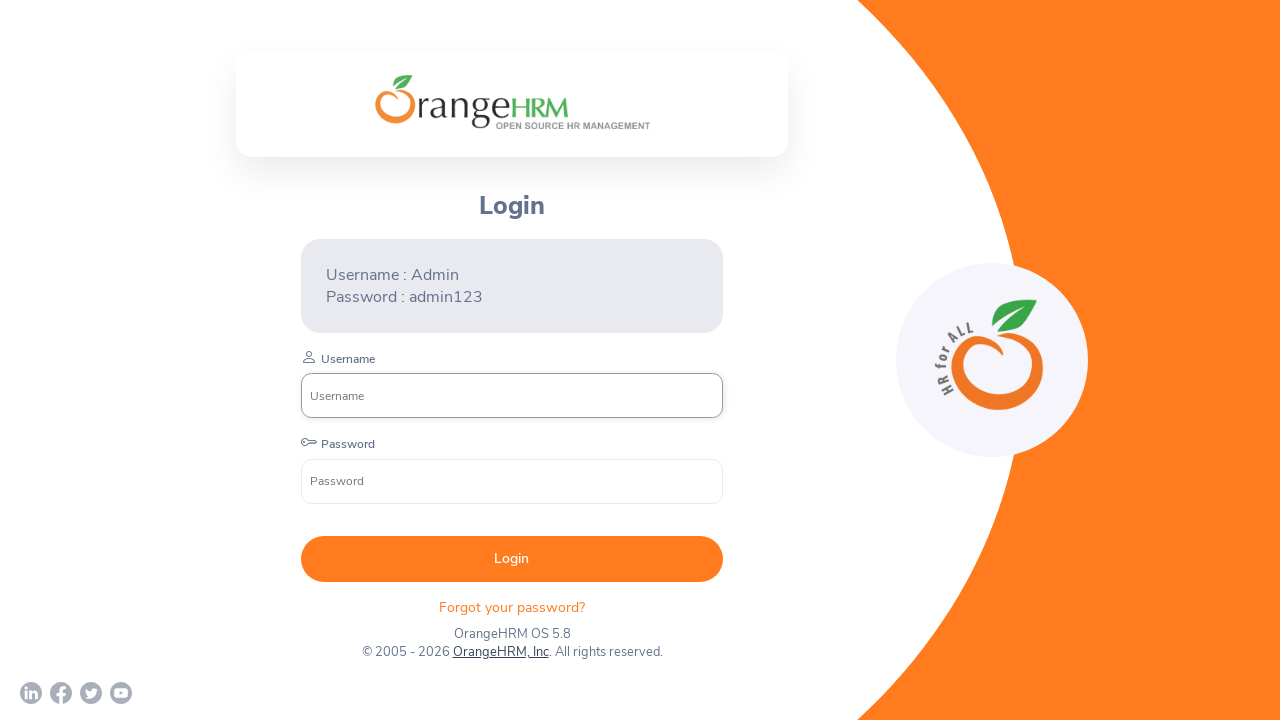

Orange HRM demo page loaded - DOM content ready
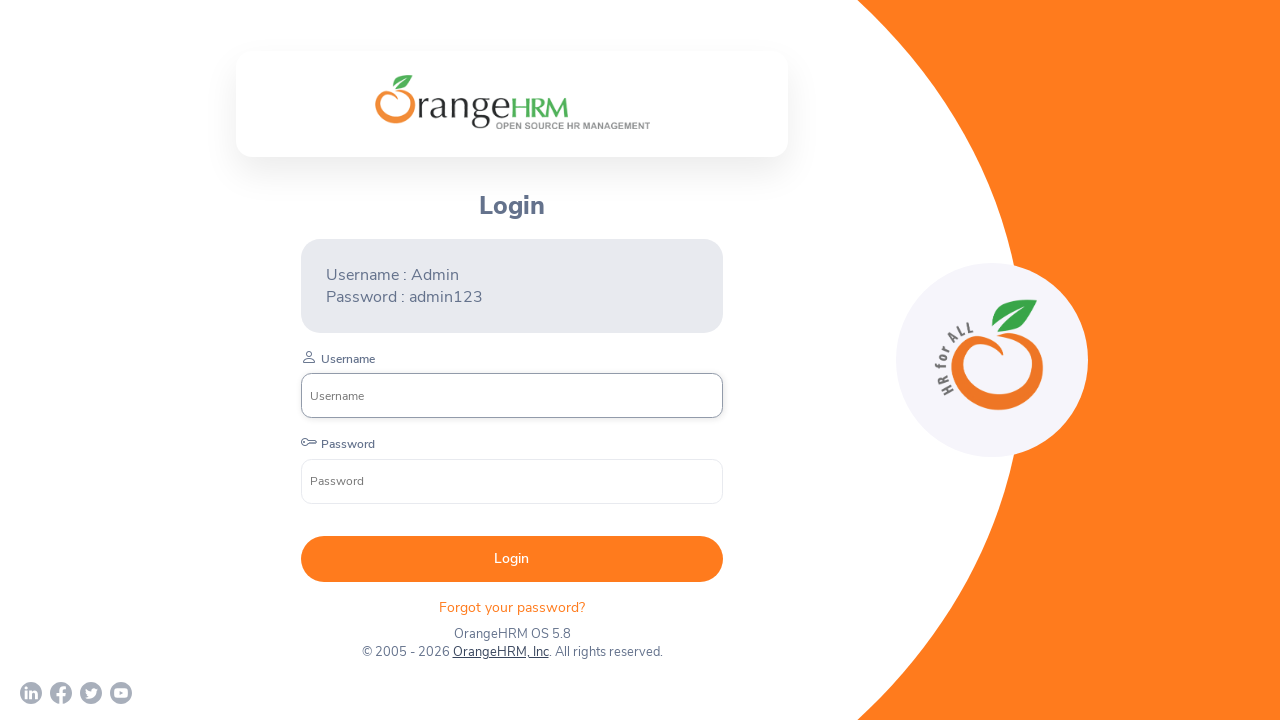

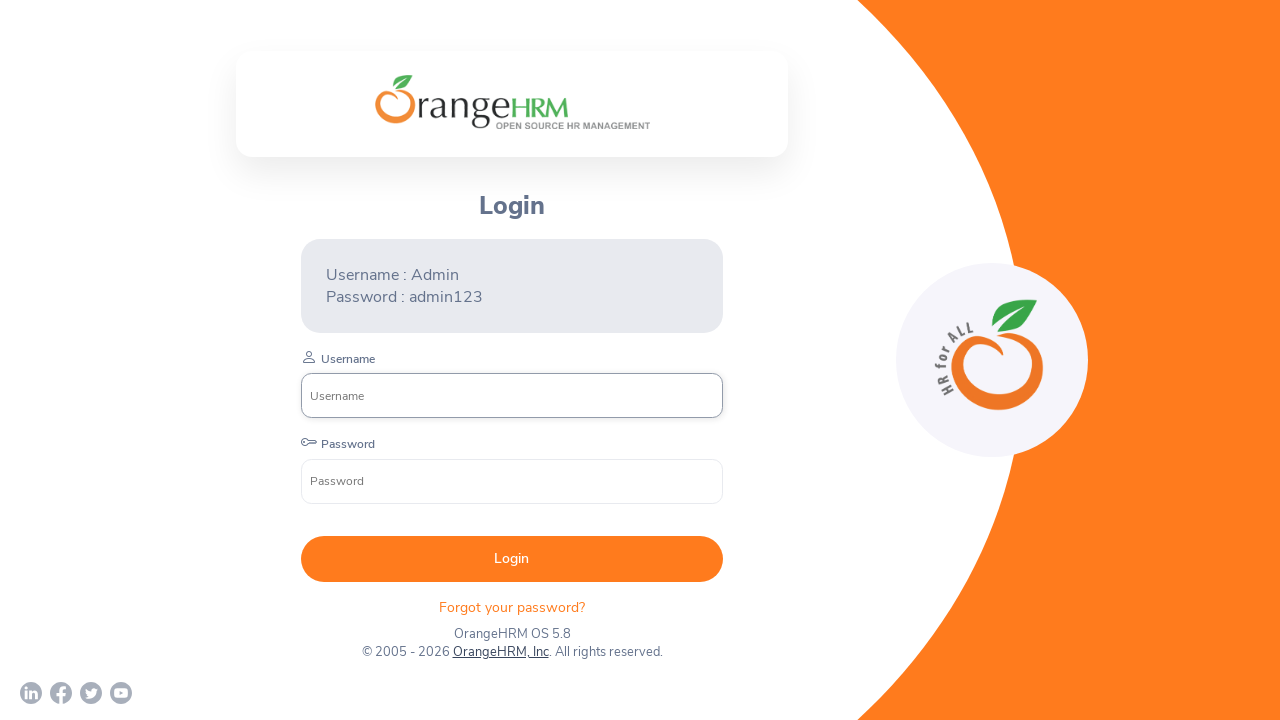